Tests file upload functionality by selecting a file and uploading it to the web application

Starting URL: https://the-internet.herokuapp.com/upload

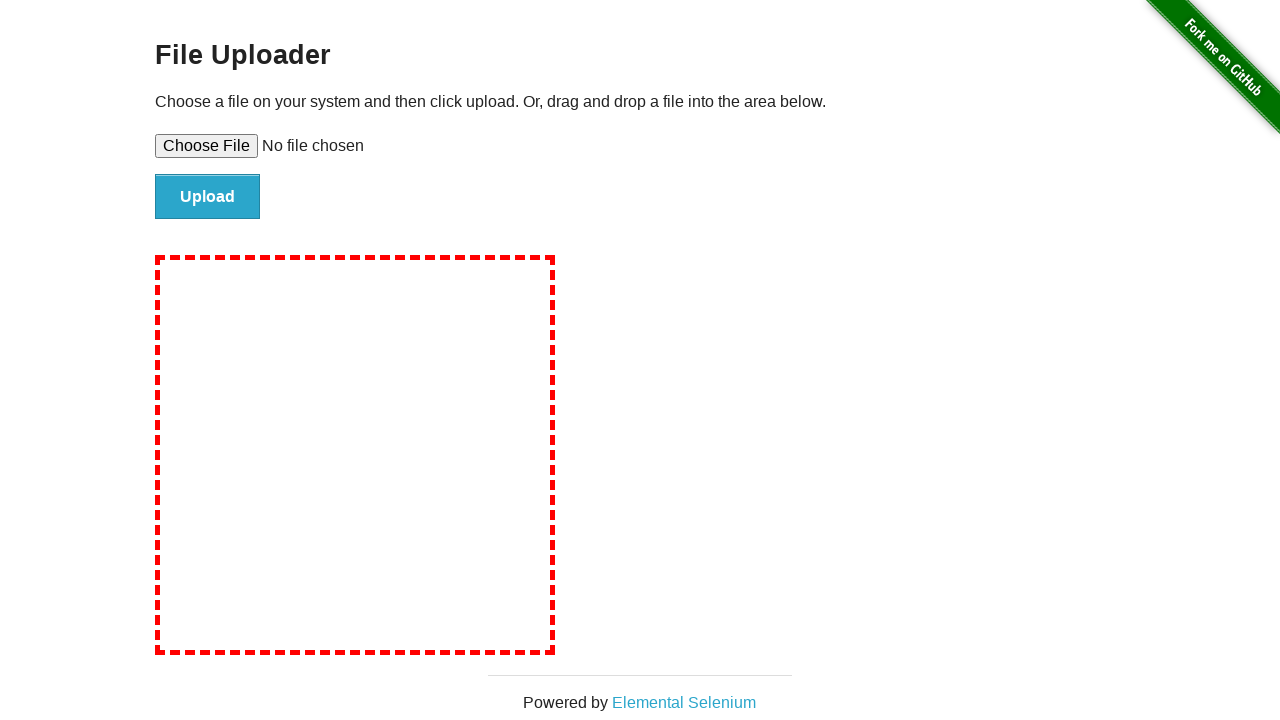

Created temporary JSON test file for upload
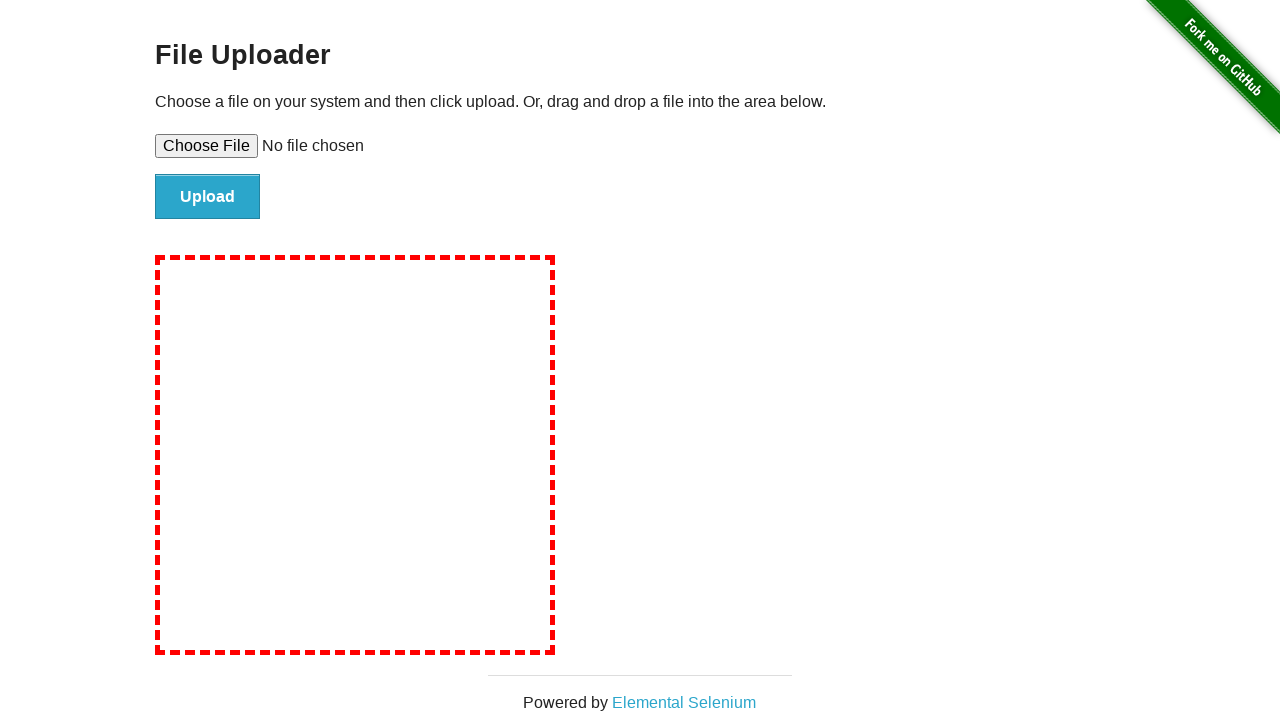

Selected and uploaded temporary file to the web application
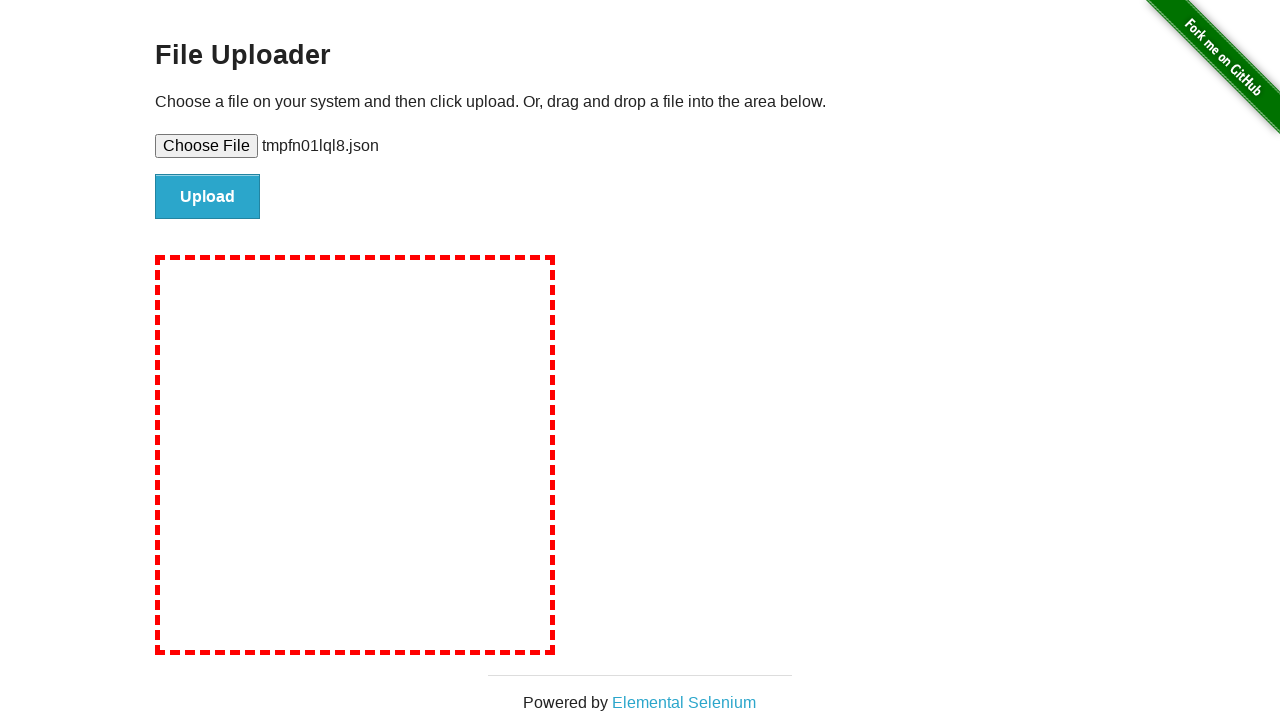

Cleaned up temporary file
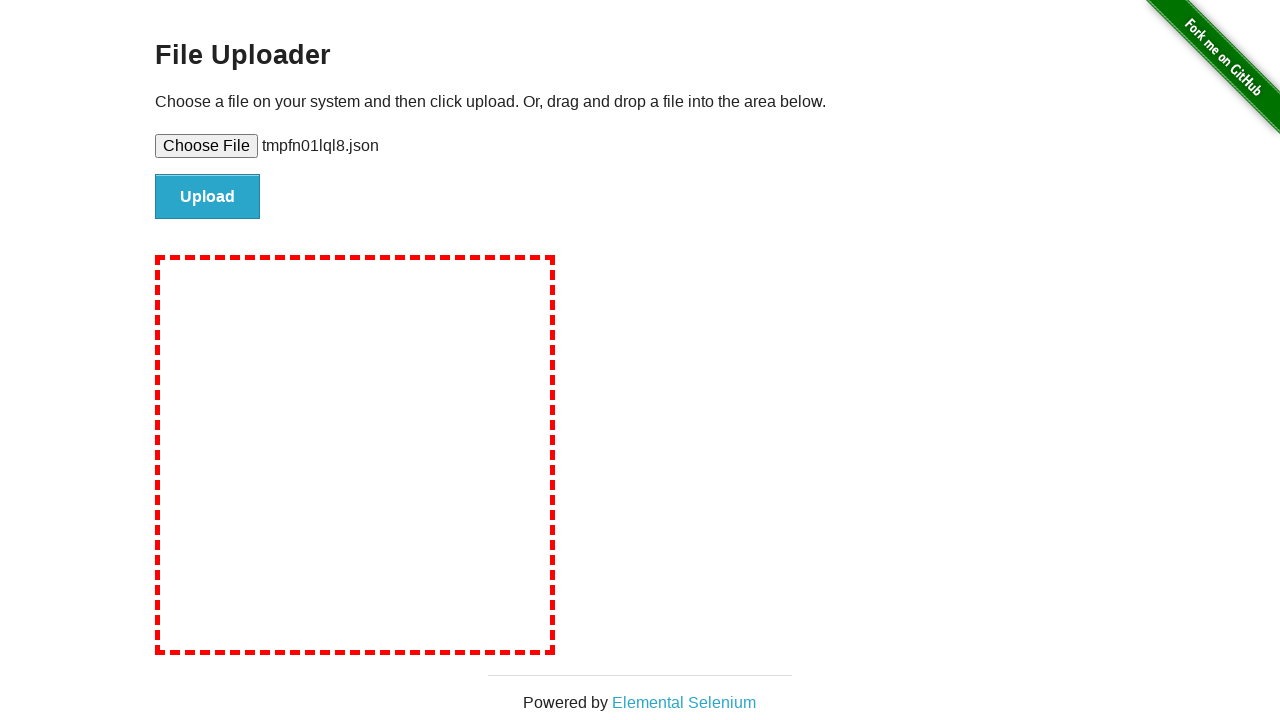

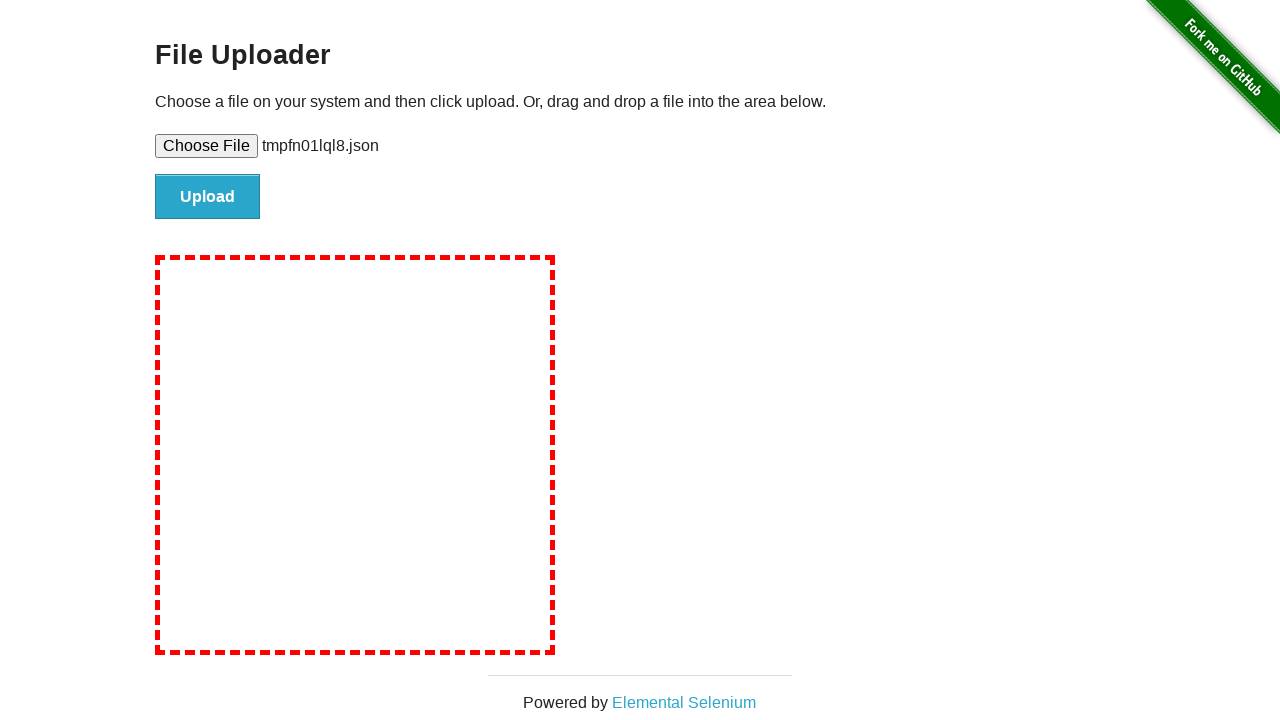